Tests JavaScript alert handling including information alerts, confirmation alerts, and prompt alerts with text input on the DemoQA alerts page.

Starting URL: https://demoqa.com/alerts

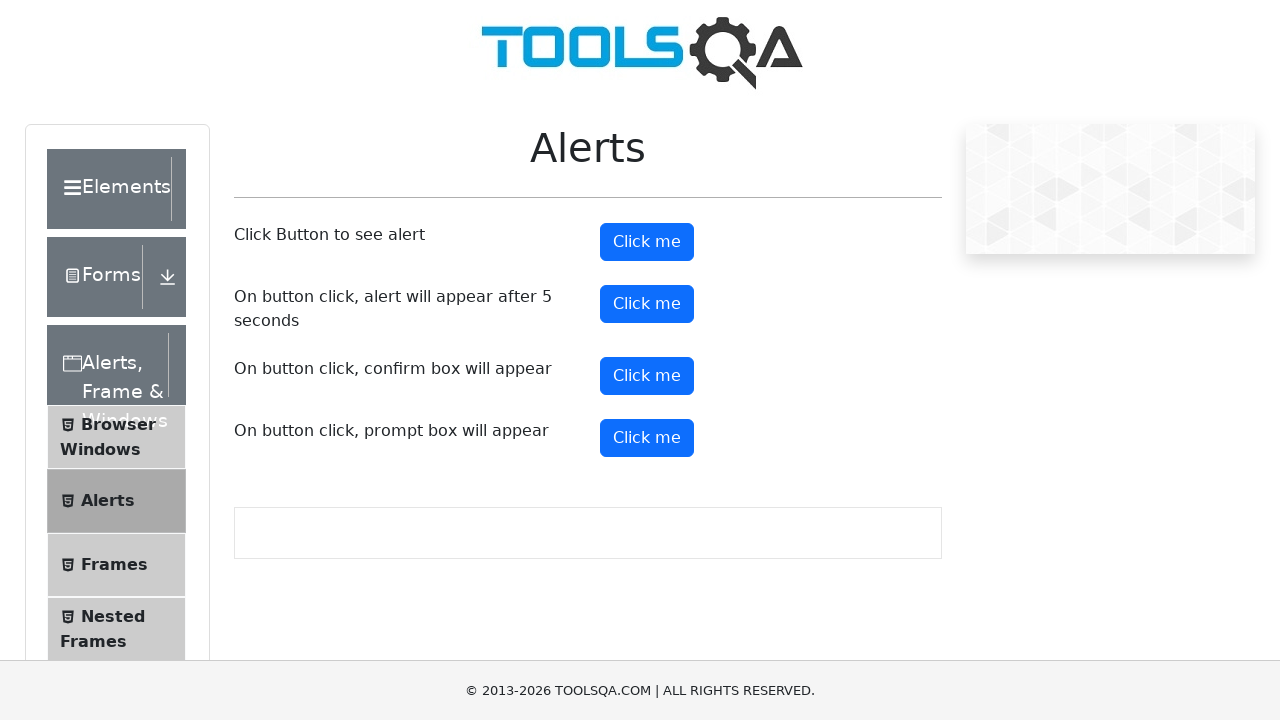

Clicked information alert button at (647, 242) on button#alertButton
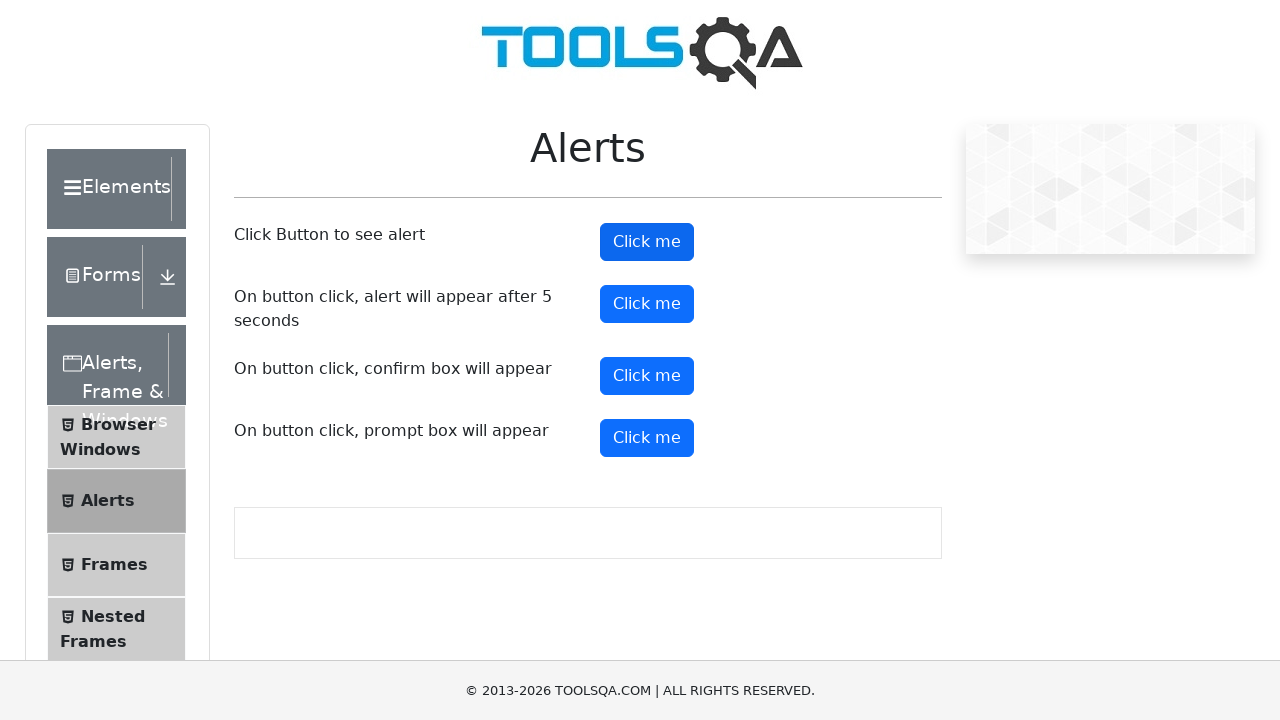

Set up dialog handler to accept alert
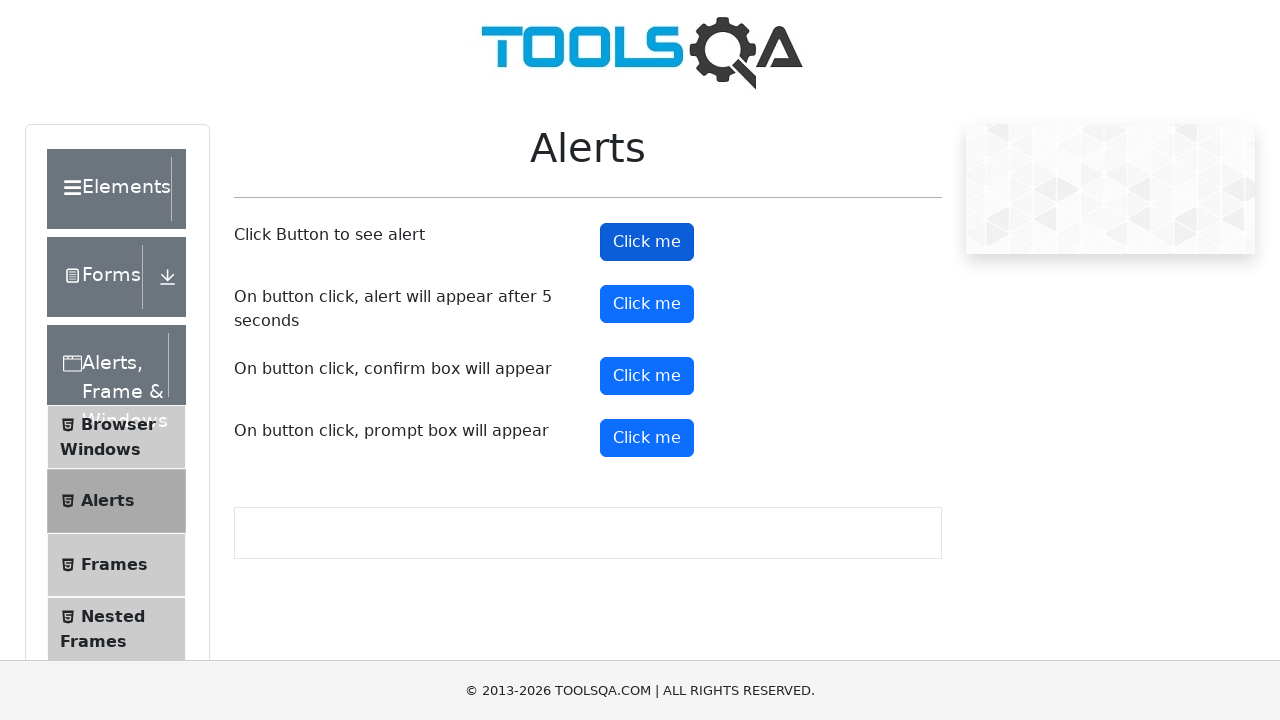

Waited for information alert to be handled
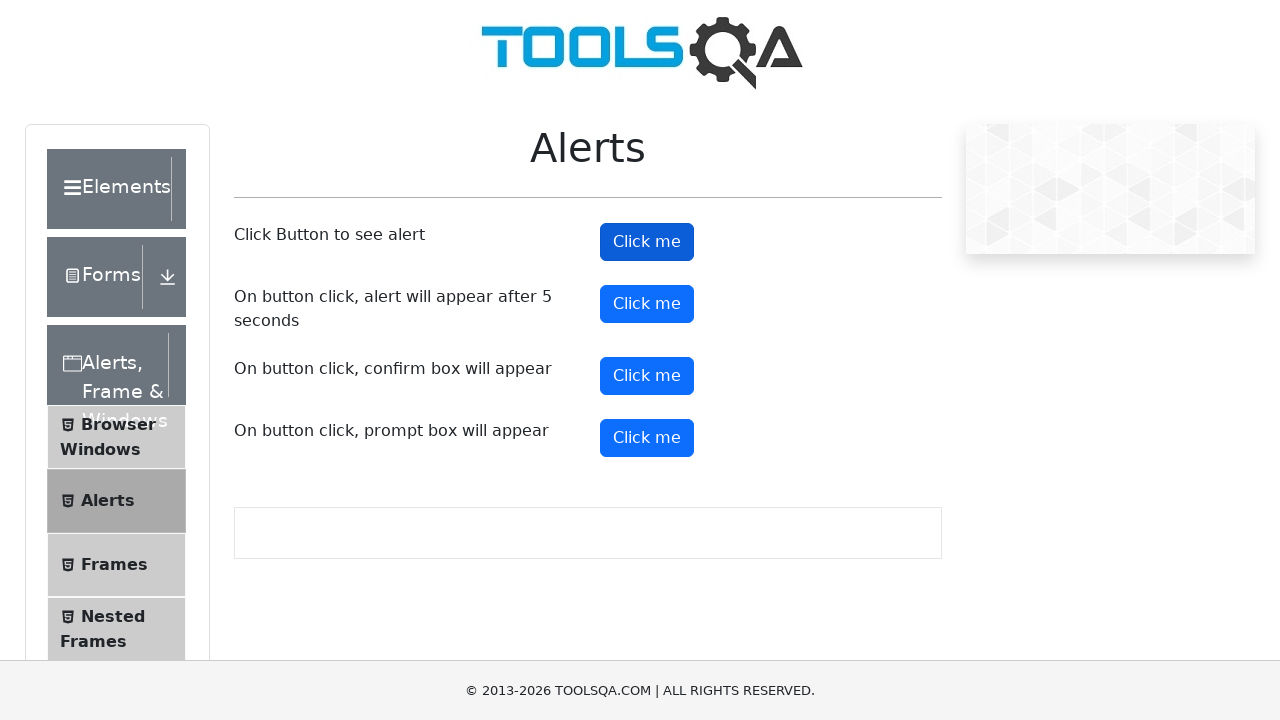

Clicked confirmation alert button at (647, 376) on button#confirmButton
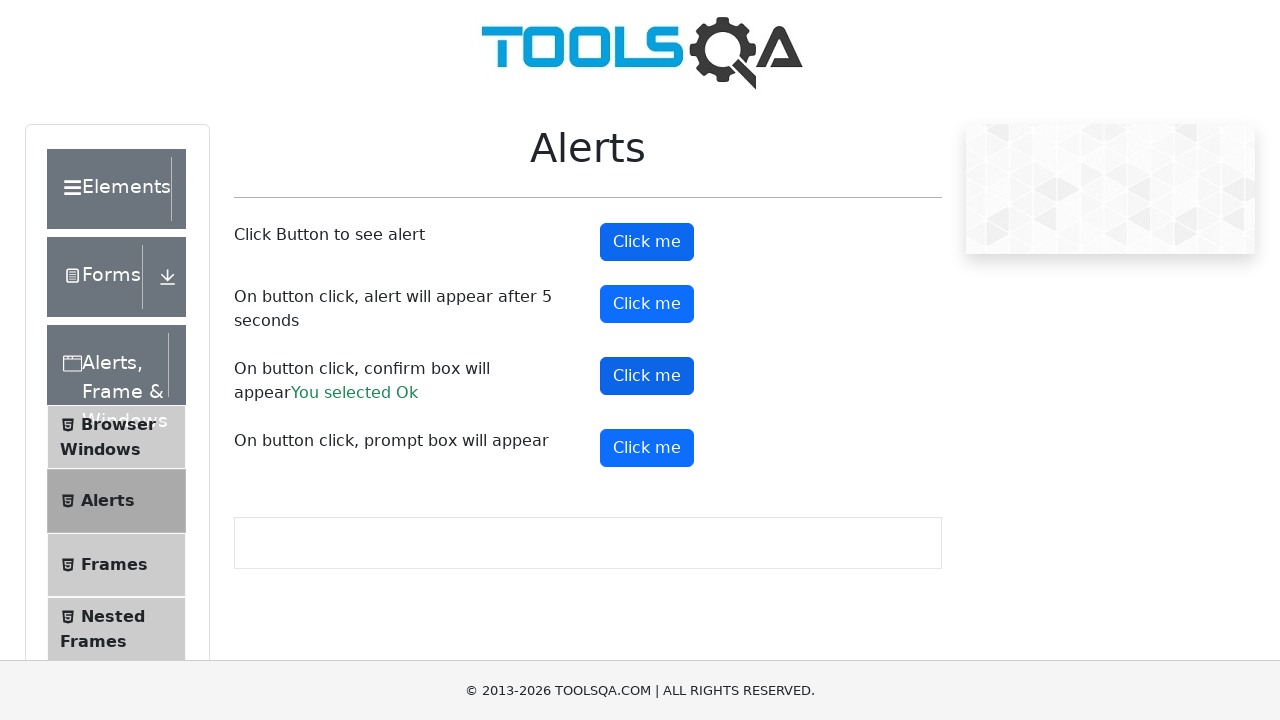

Set up dialog handler to dismiss confirmation alert
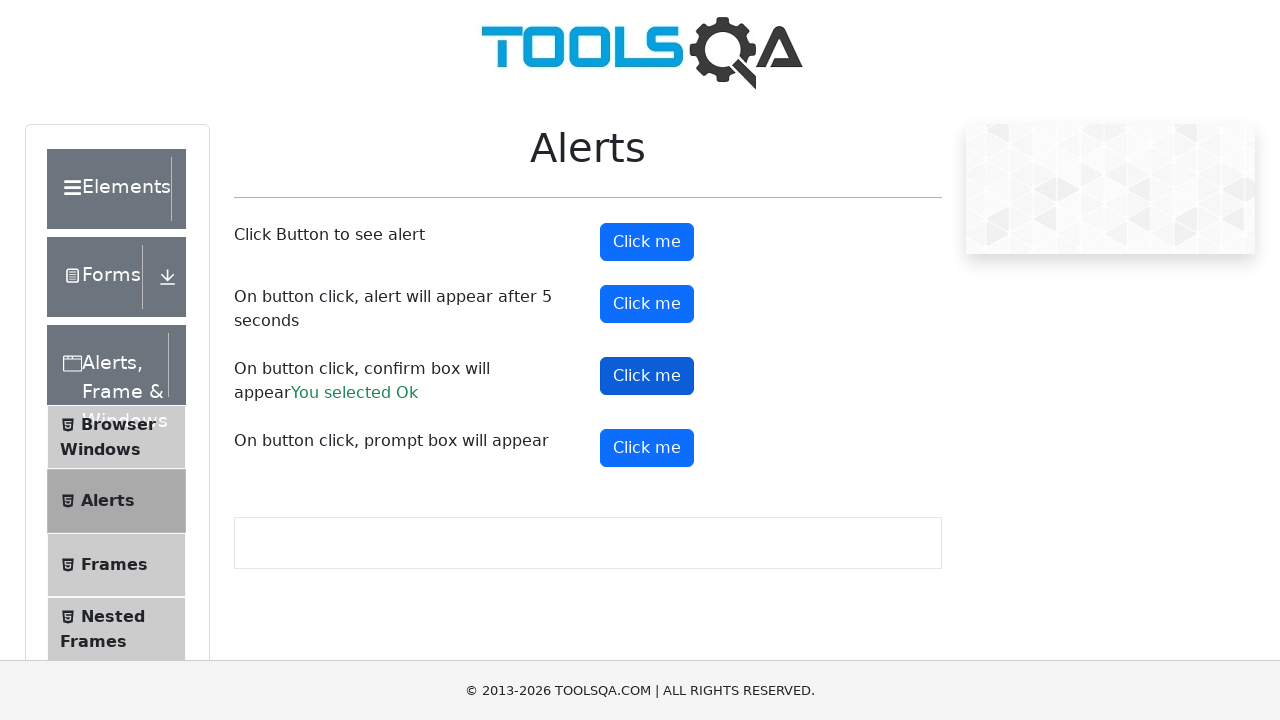

Waited for confirmation alert to be dismissed
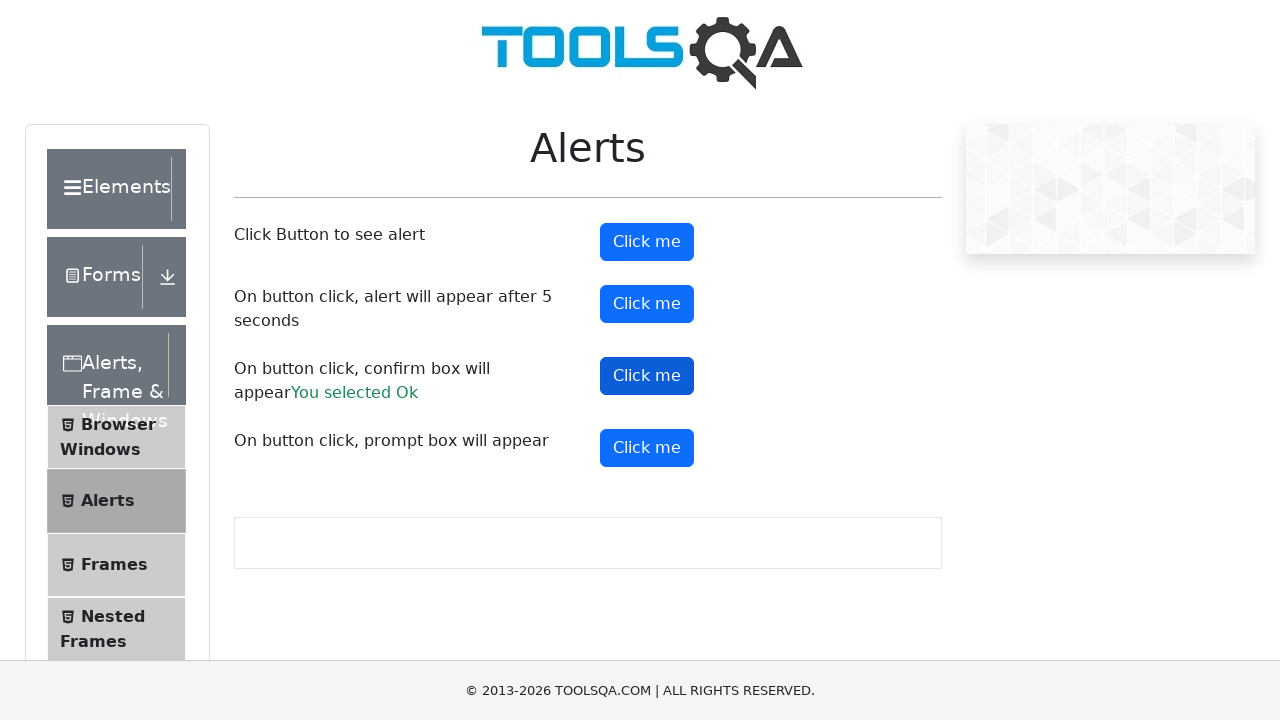

Clicked prompt alert button at (647, 448) on button#promtButton
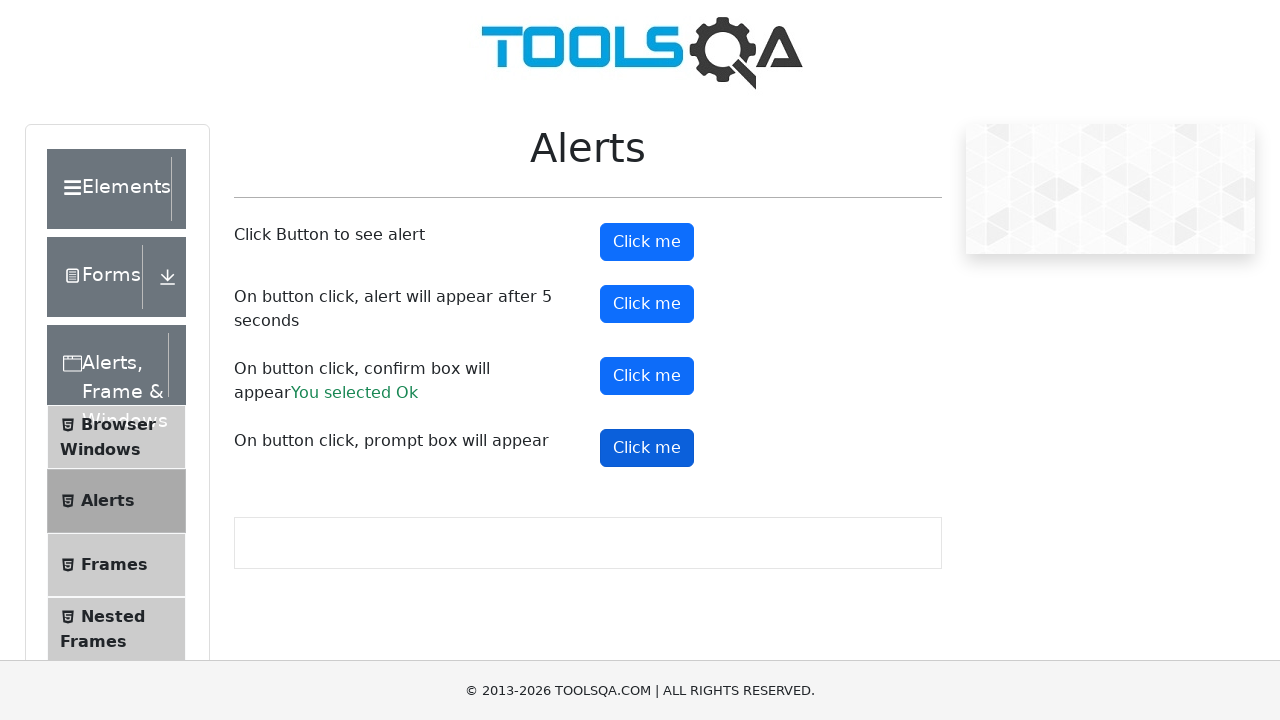

Set up dialog handler to enter text and accept prompt alert
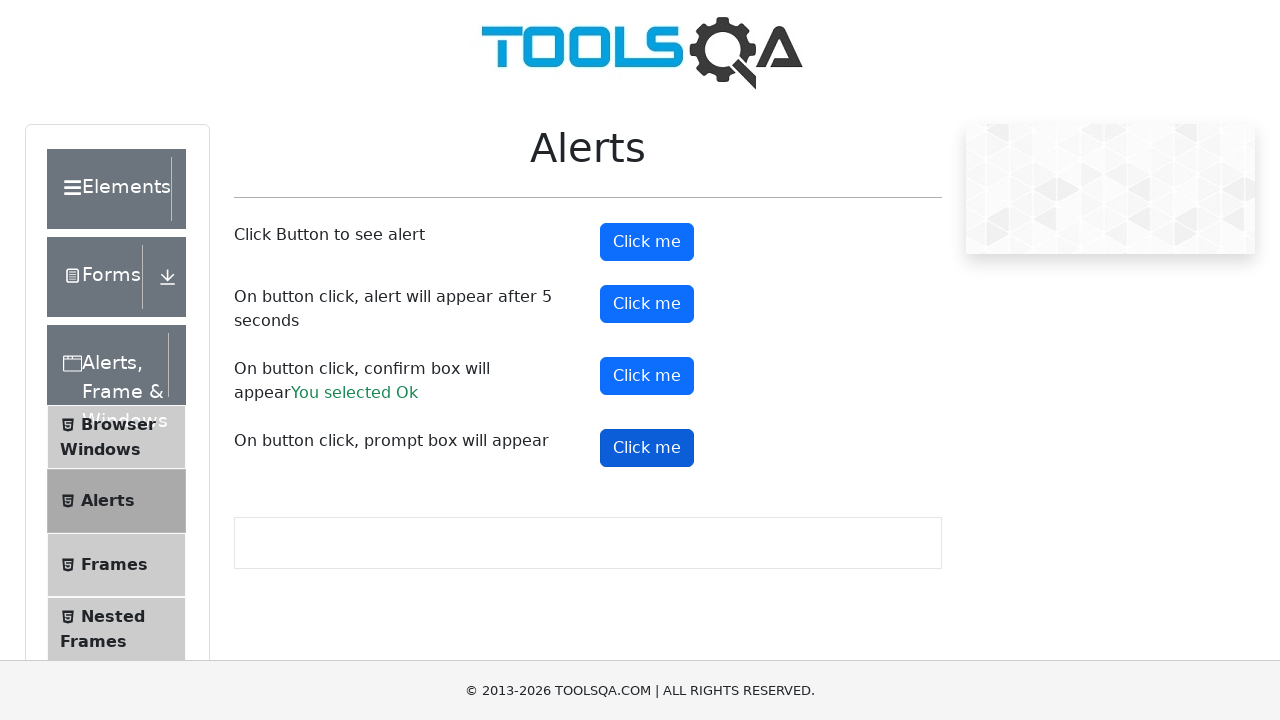

Waited for prompt alert to be handled with text input
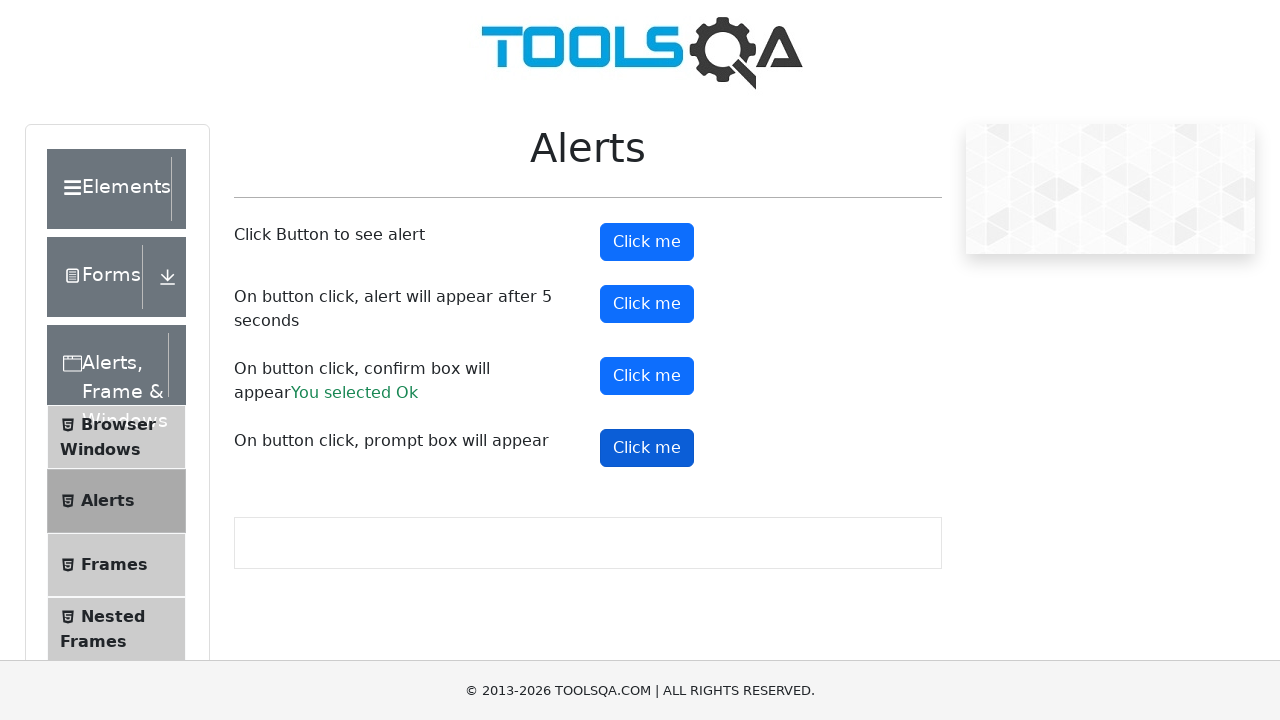

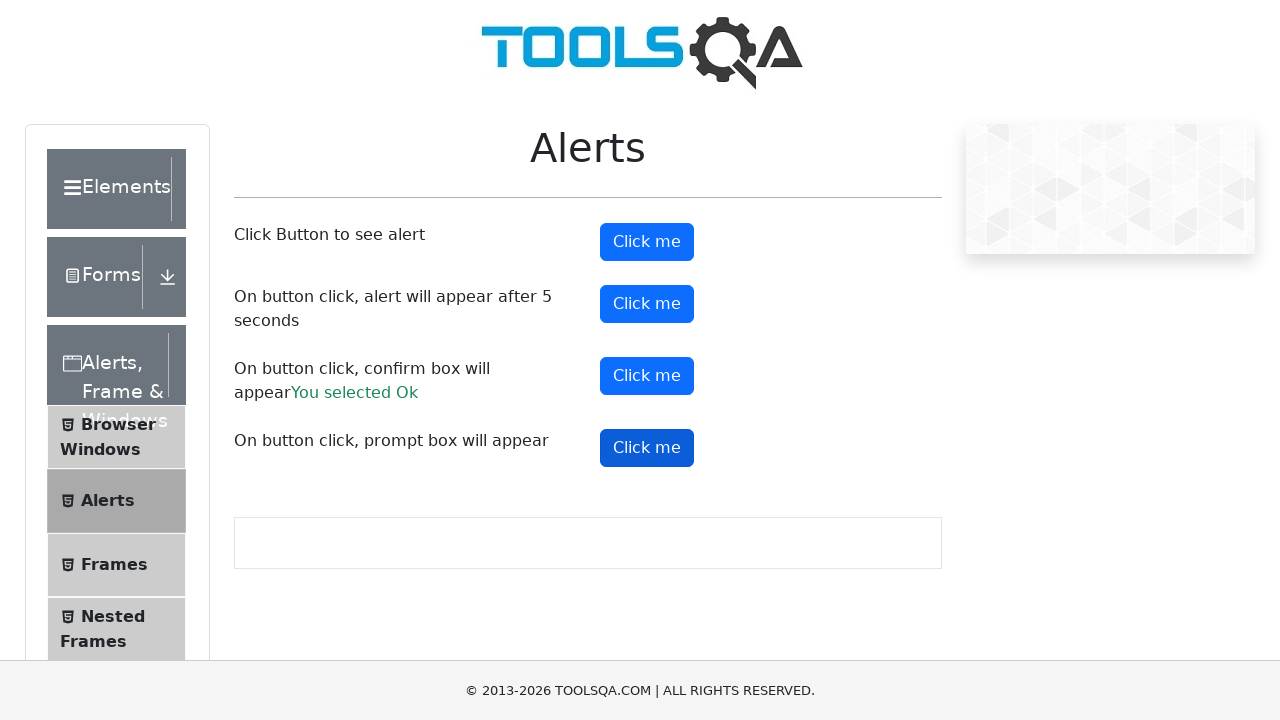